Navigates to AccuWeather's Madrid weather forecast page and verifies that temperature and weather condition elements are displayed on the page.

Starting URL: https://www.accuweather.com/es/es/madrid/308526/weather-forecast/308526

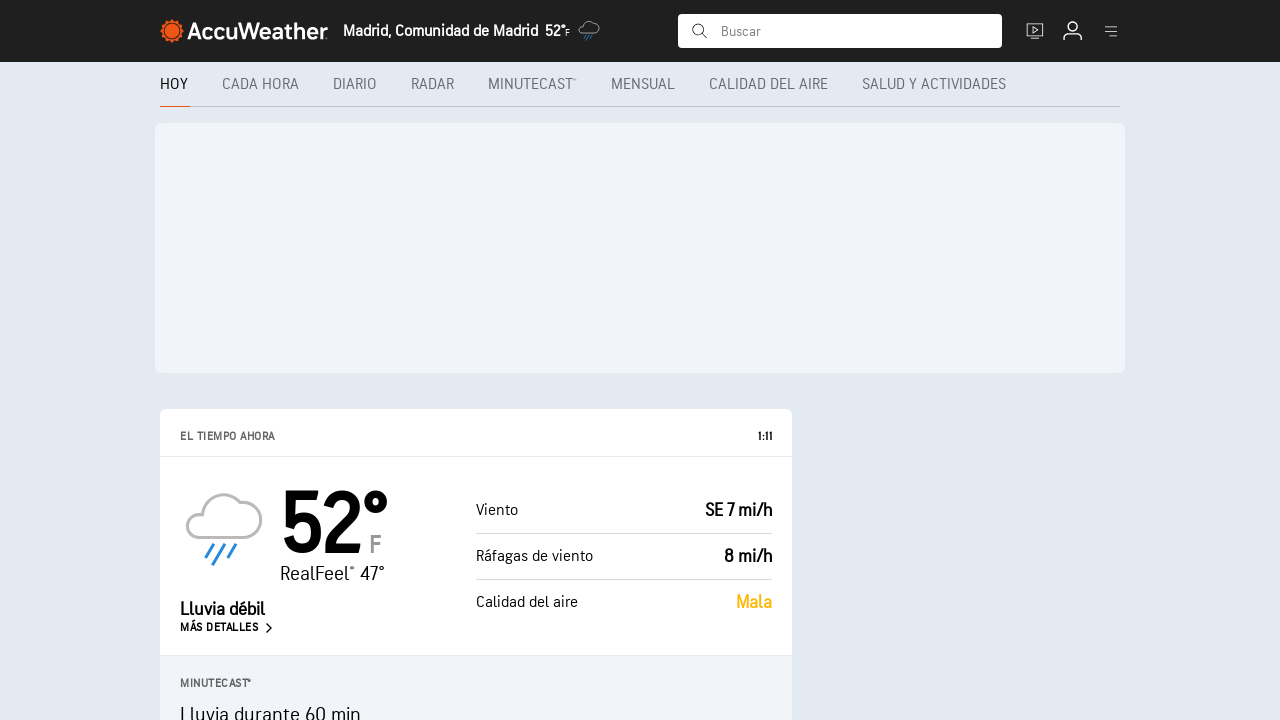

Navigated to AccuWeather Madrid weather forecast page
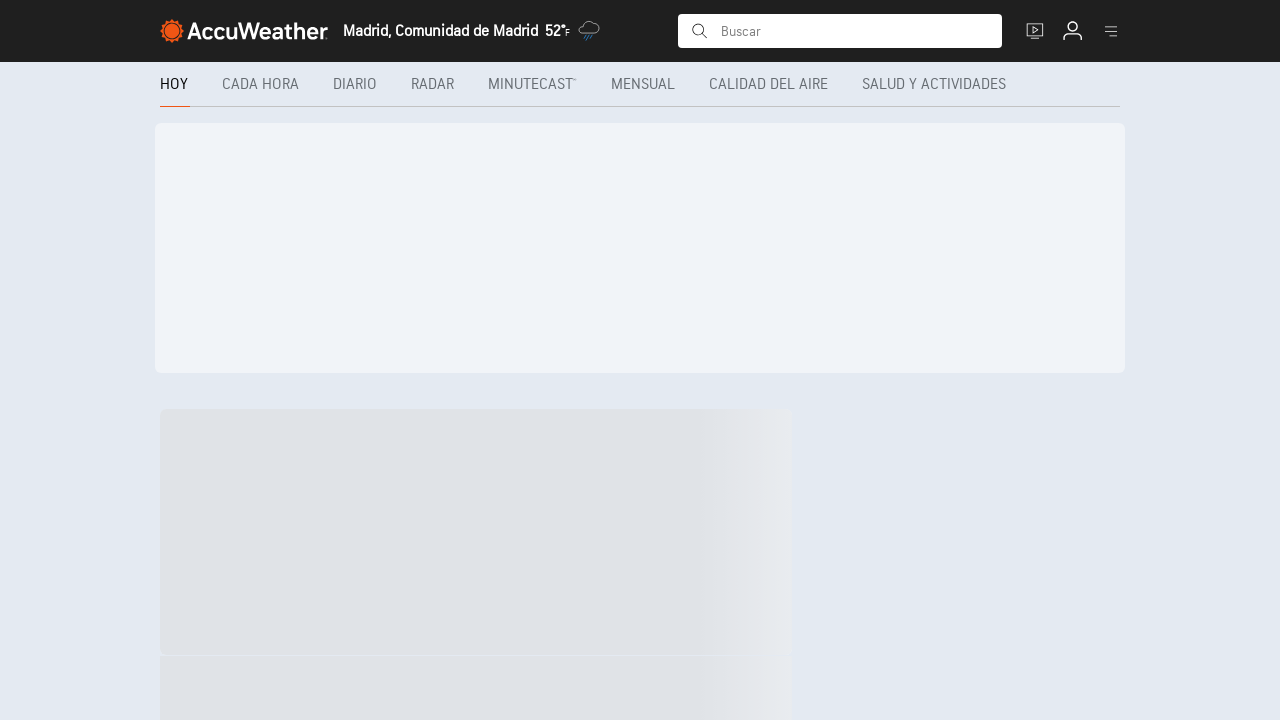

Temperature element loaded and visible
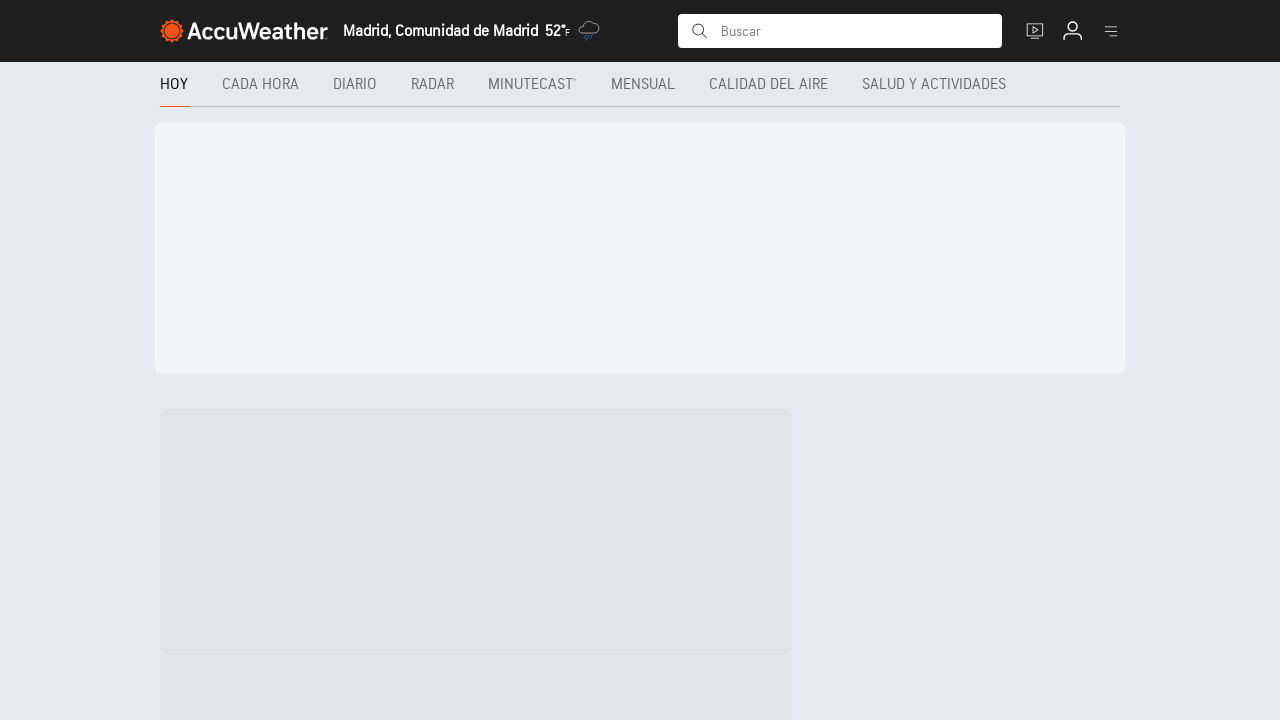

Weather condition element is present on the page
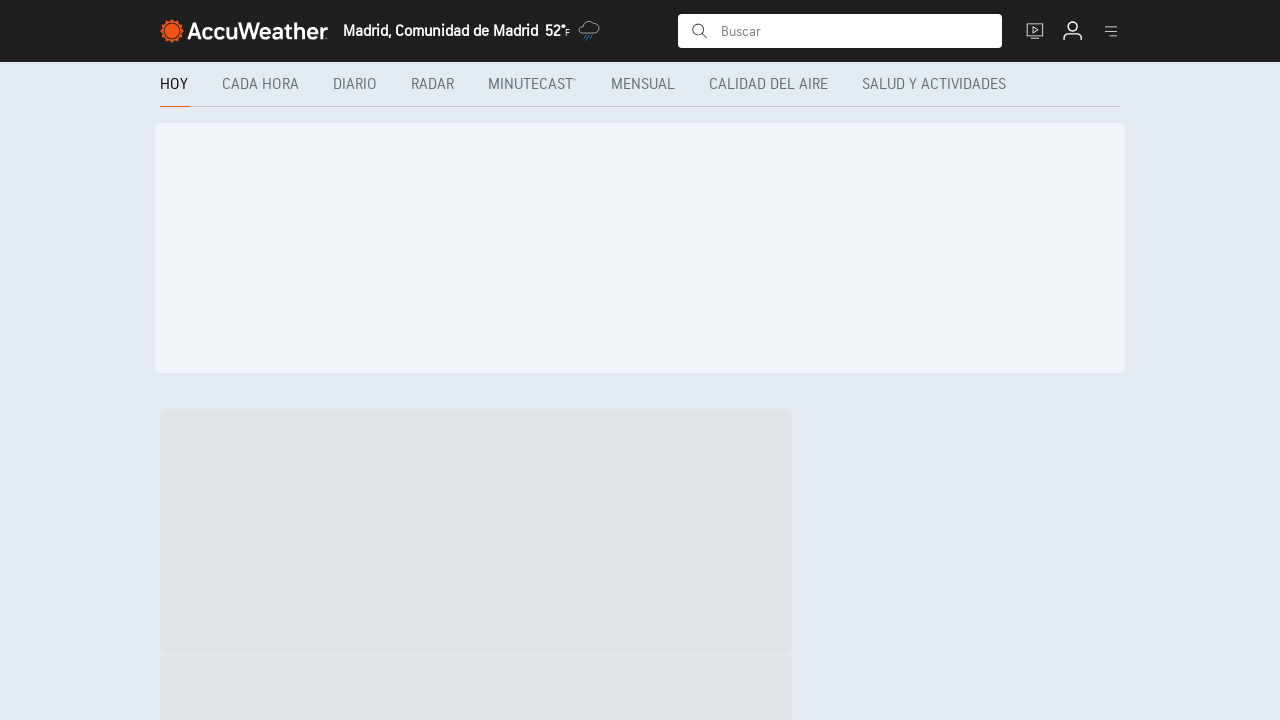

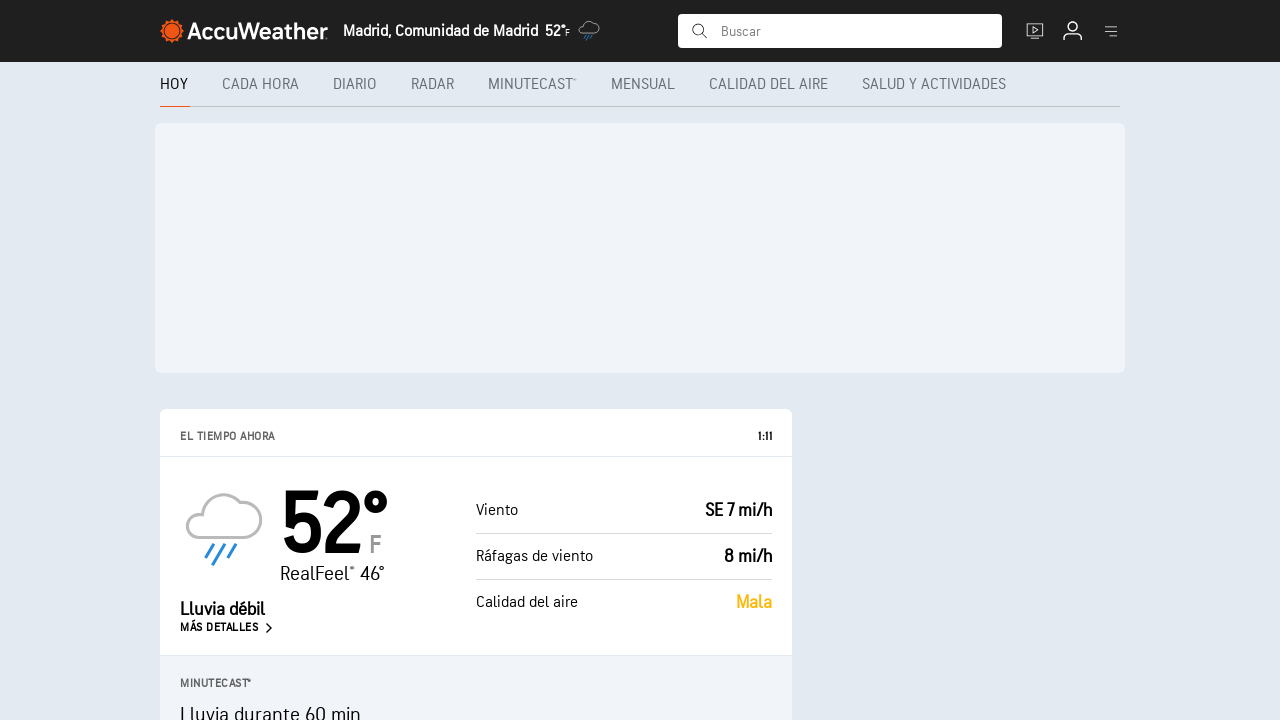